Tests JavaScript execution by scrolling down the page incrementally and verifying that the Widget Factory link is visible after scrolling.

Starting URL: https://jqueryui.com/

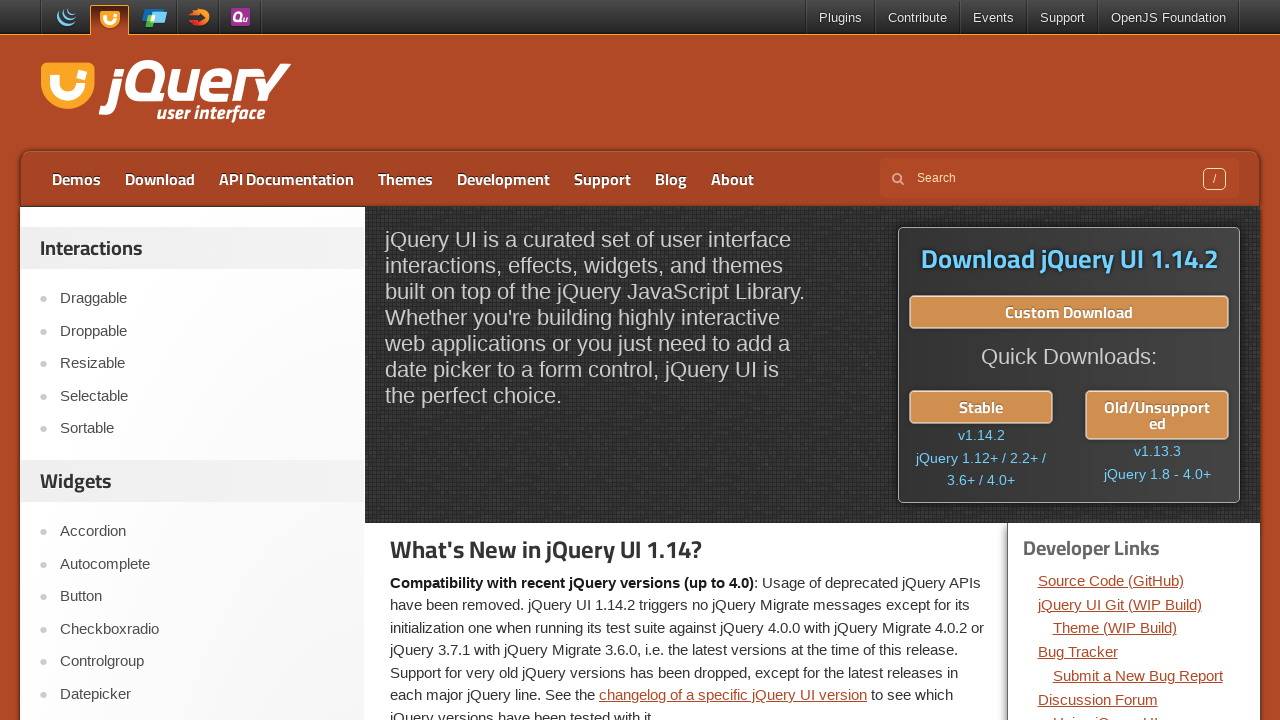

Scrolled down page by 100 pixels (iteration 1/10)
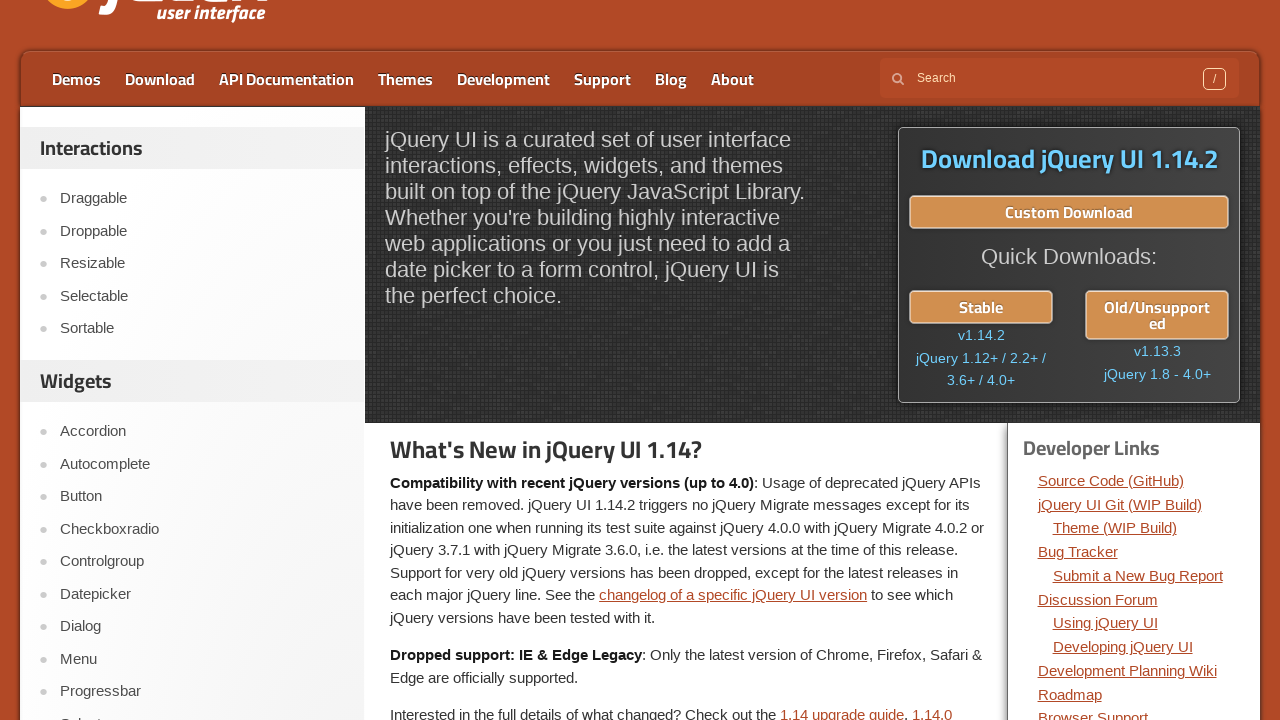

Waited 500ms after scroll (iteration 1/10)
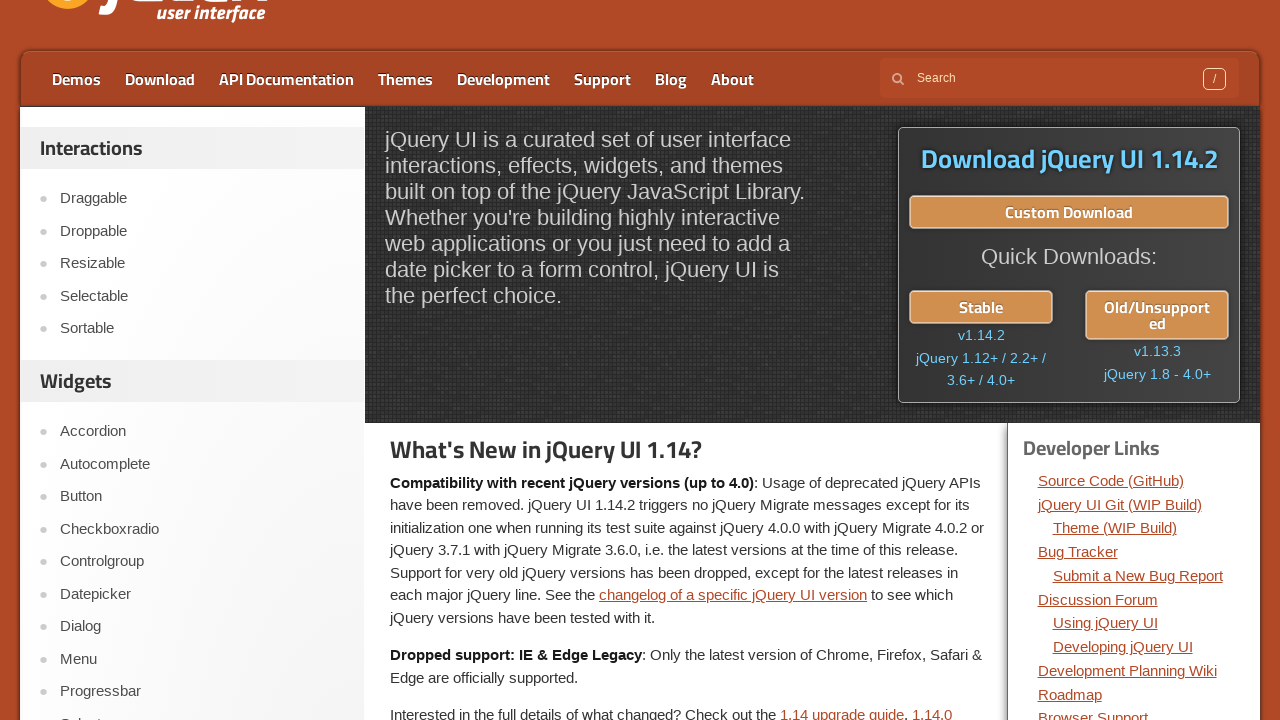

Scrolled down page by 100 pixels (iteration 2/10)
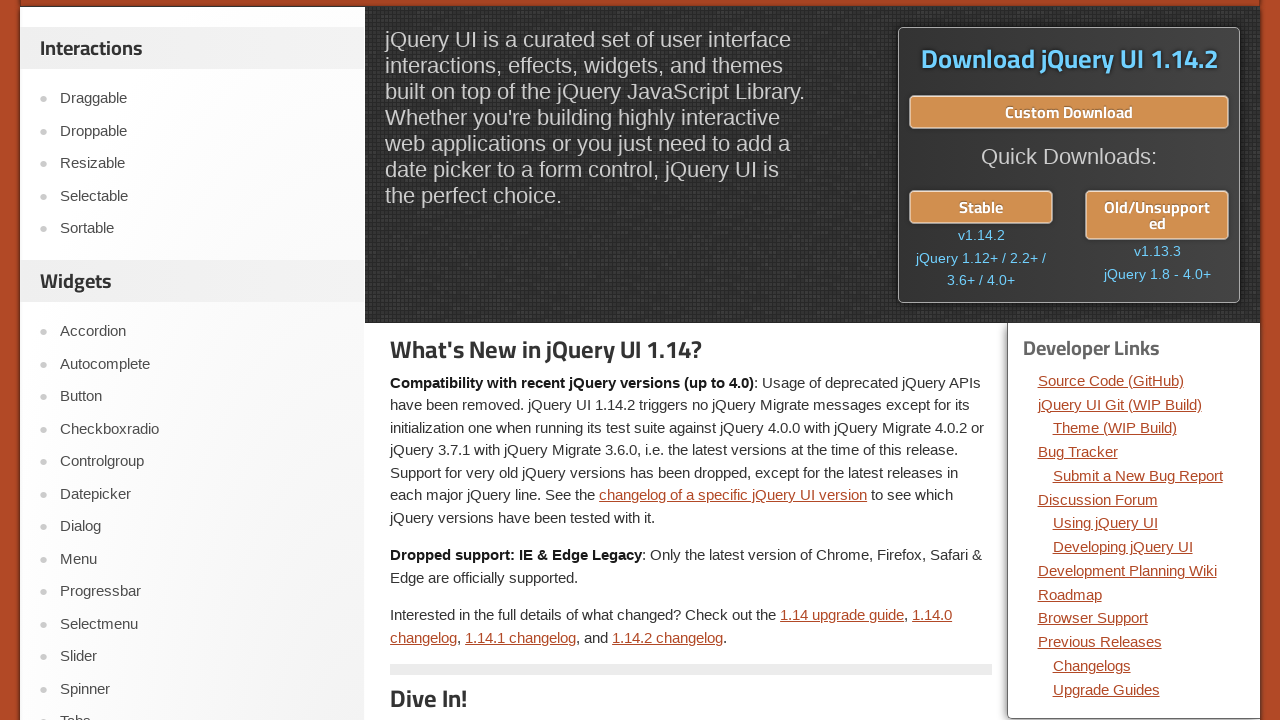

Waited 500ms after scroll (iteration 2/10)
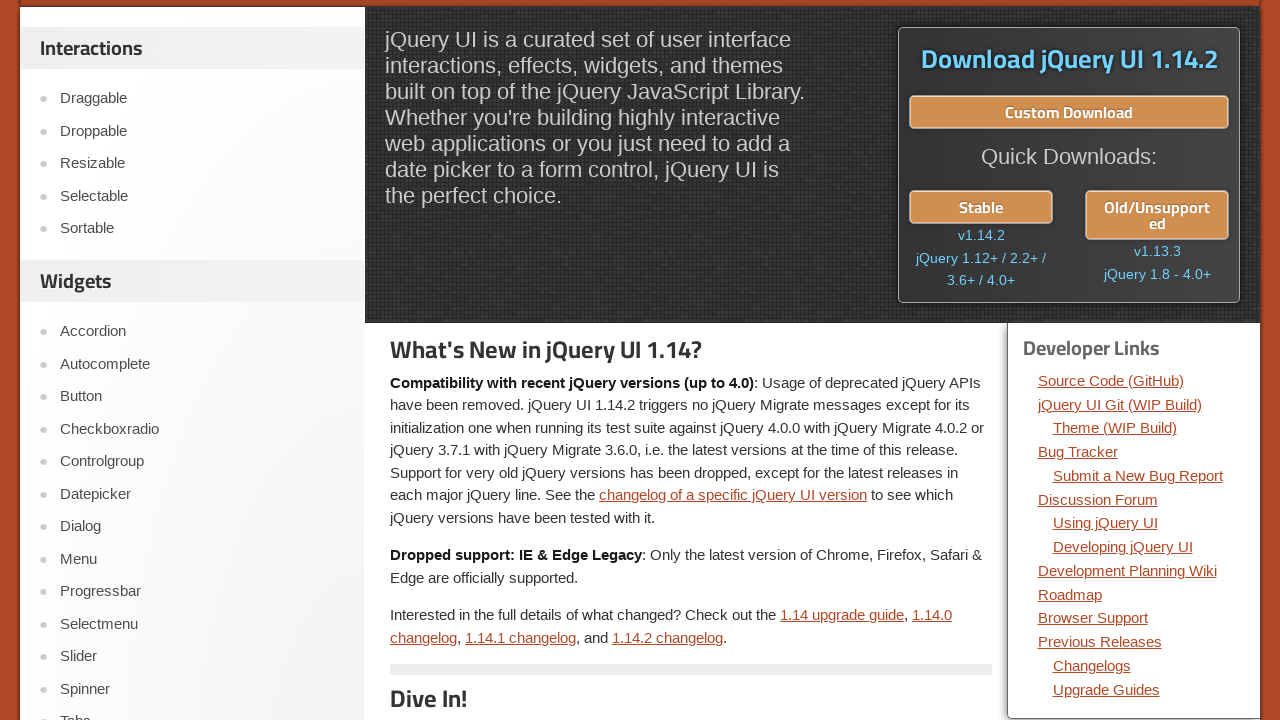

Scrolled down page by 100 pixels (iteration 3/10)
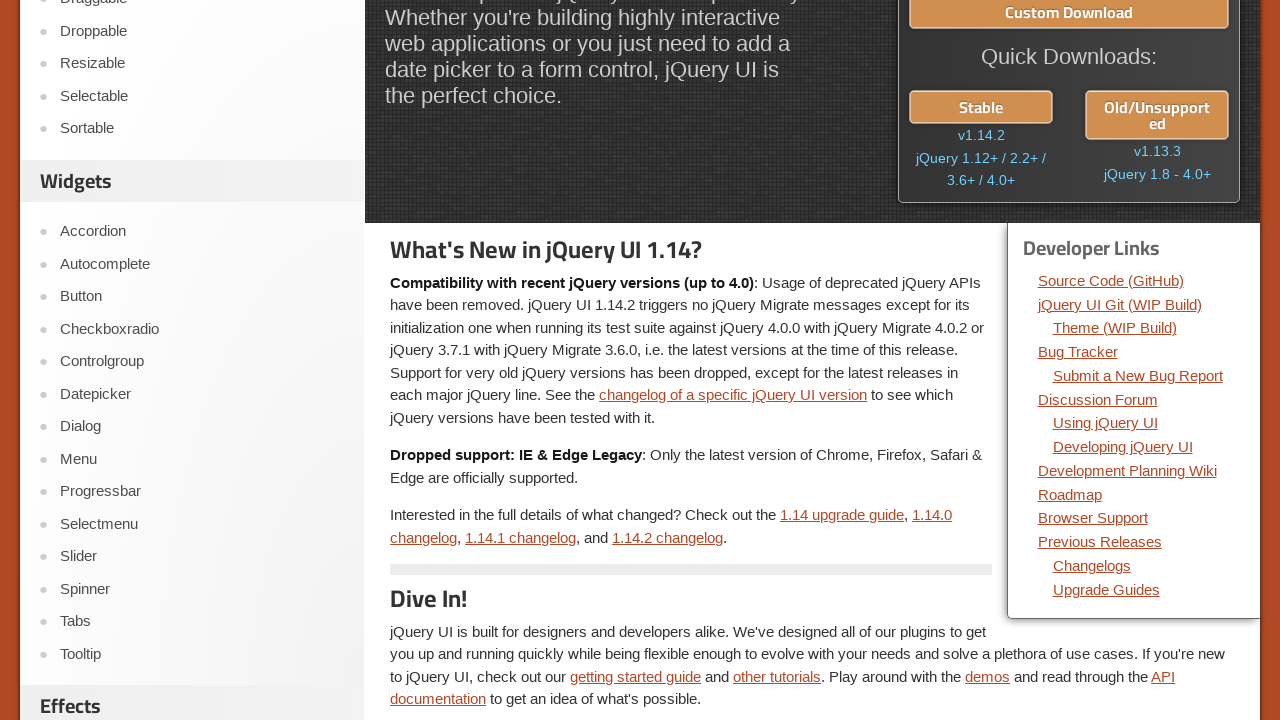

Waited 500ms after scroll (iteration 3/10)
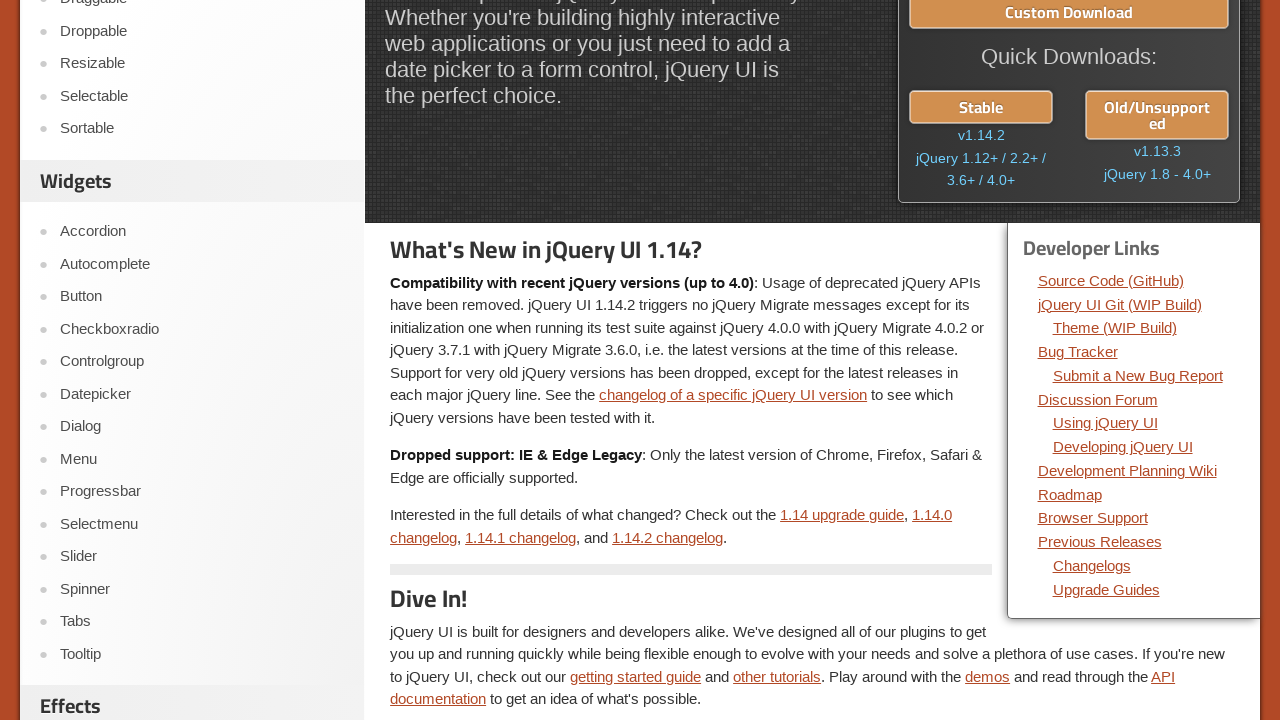

Scrolled down page by 100 pixels (iteration 4/10)
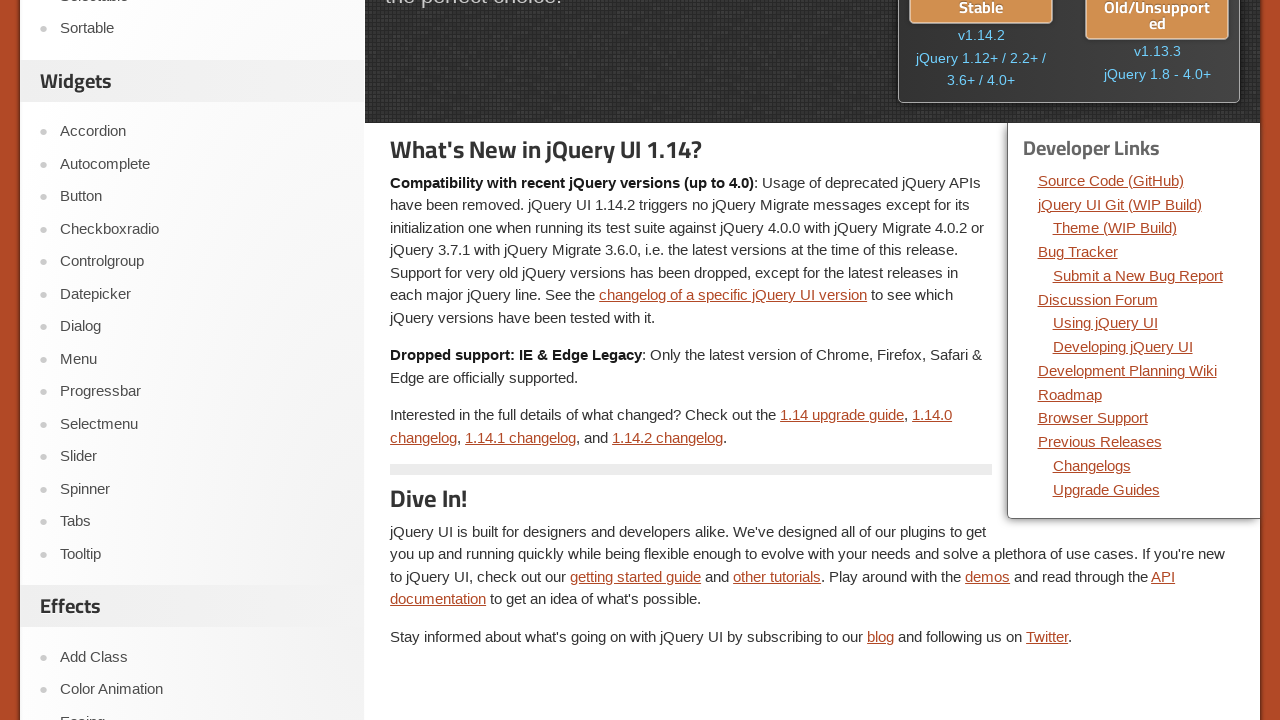

Waited 500ms after scroll (iteration 4/10)
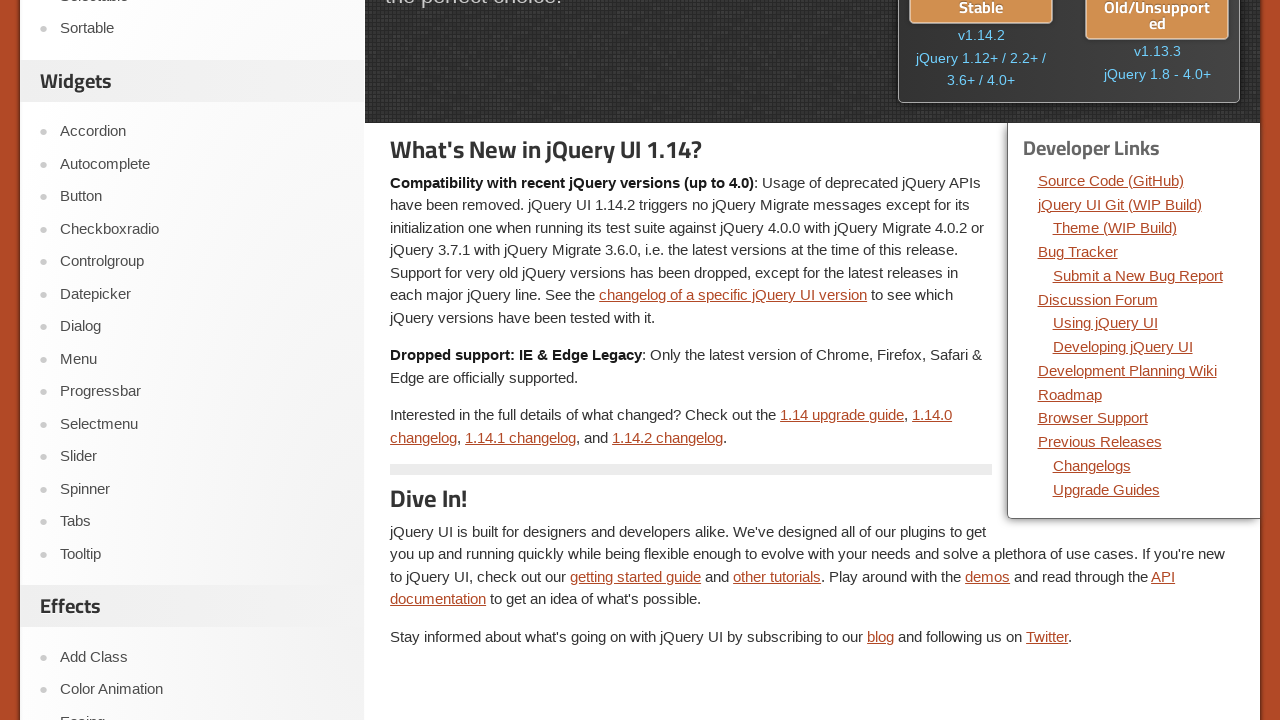

Scrolled down page by 100 pixels (iteration 5/10)
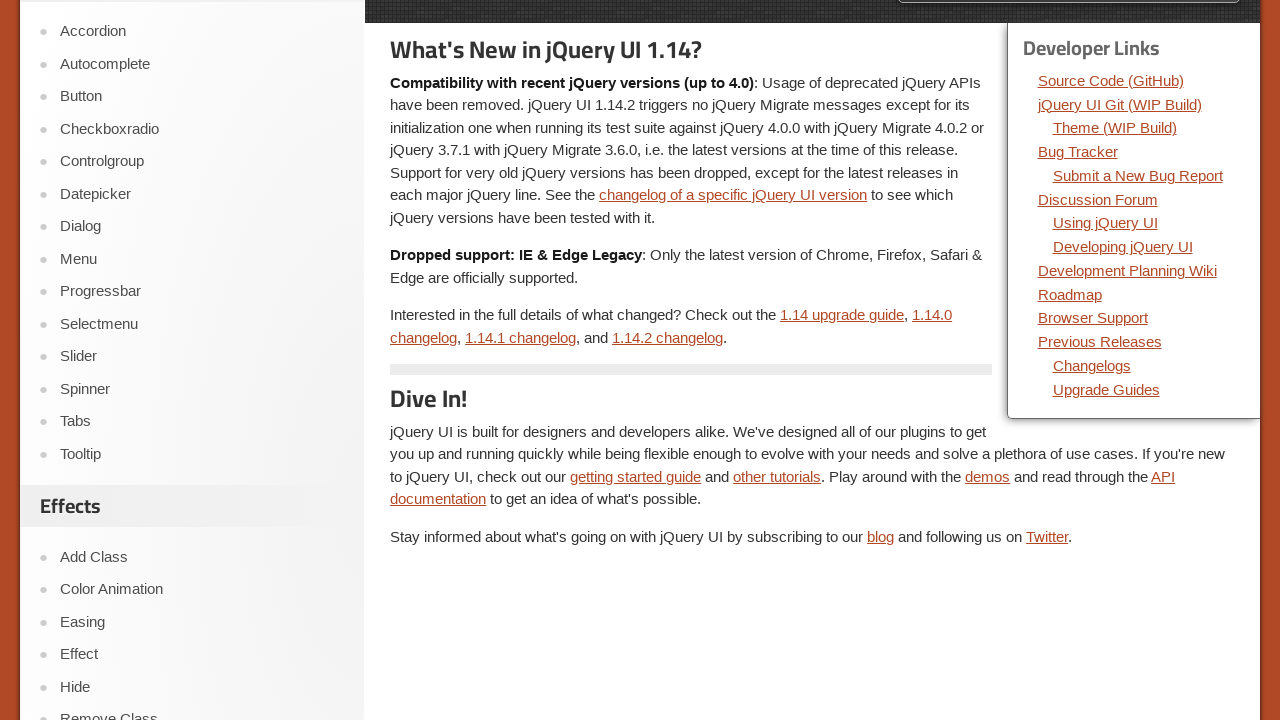

Waited 500ms after scroll (iteration 5/10)
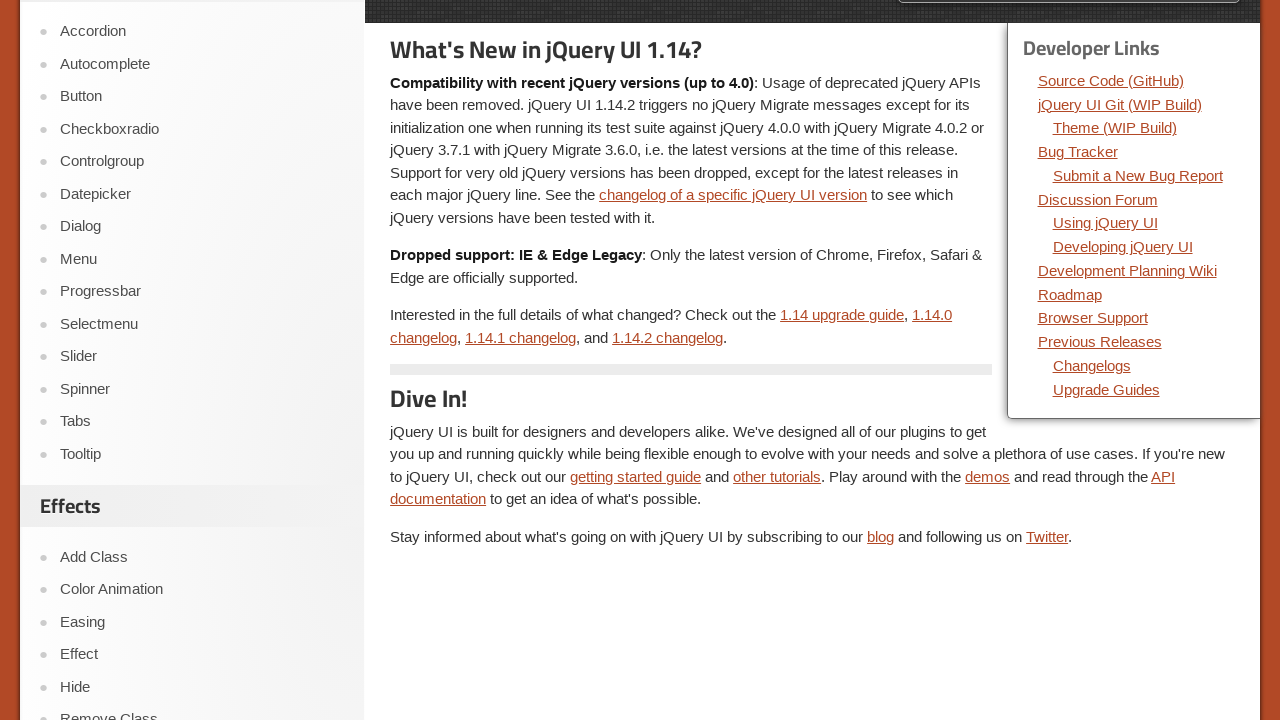

Scrolled down page by 100 pixels (iteration 6/10)
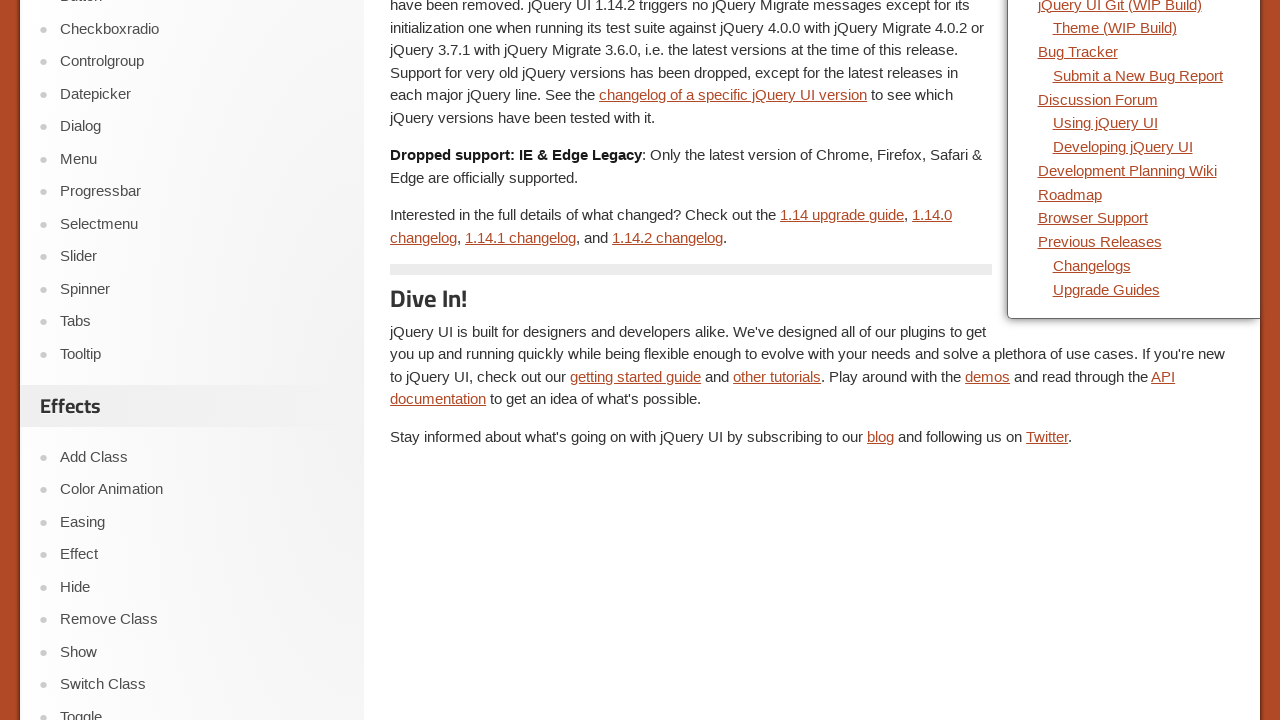

Waited 500ms after scroll (iteration 6/10)
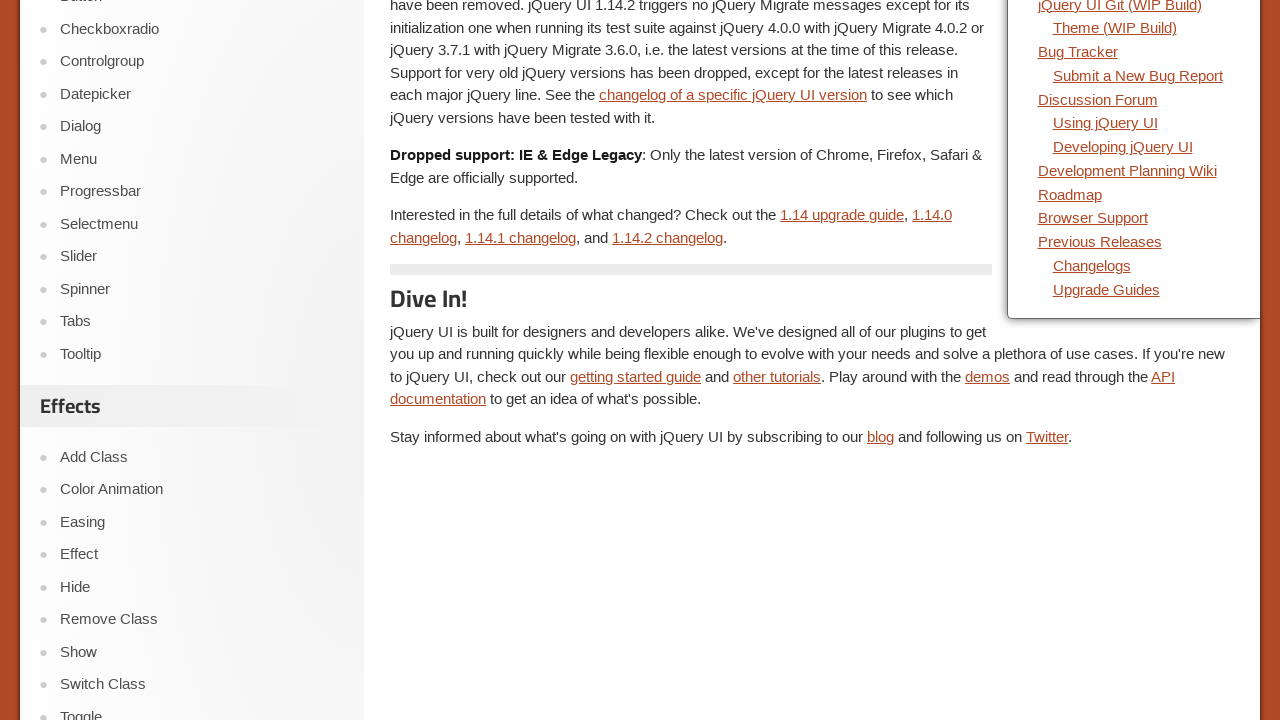

Scrolled down page by 100 pixels (iteration 7/10)
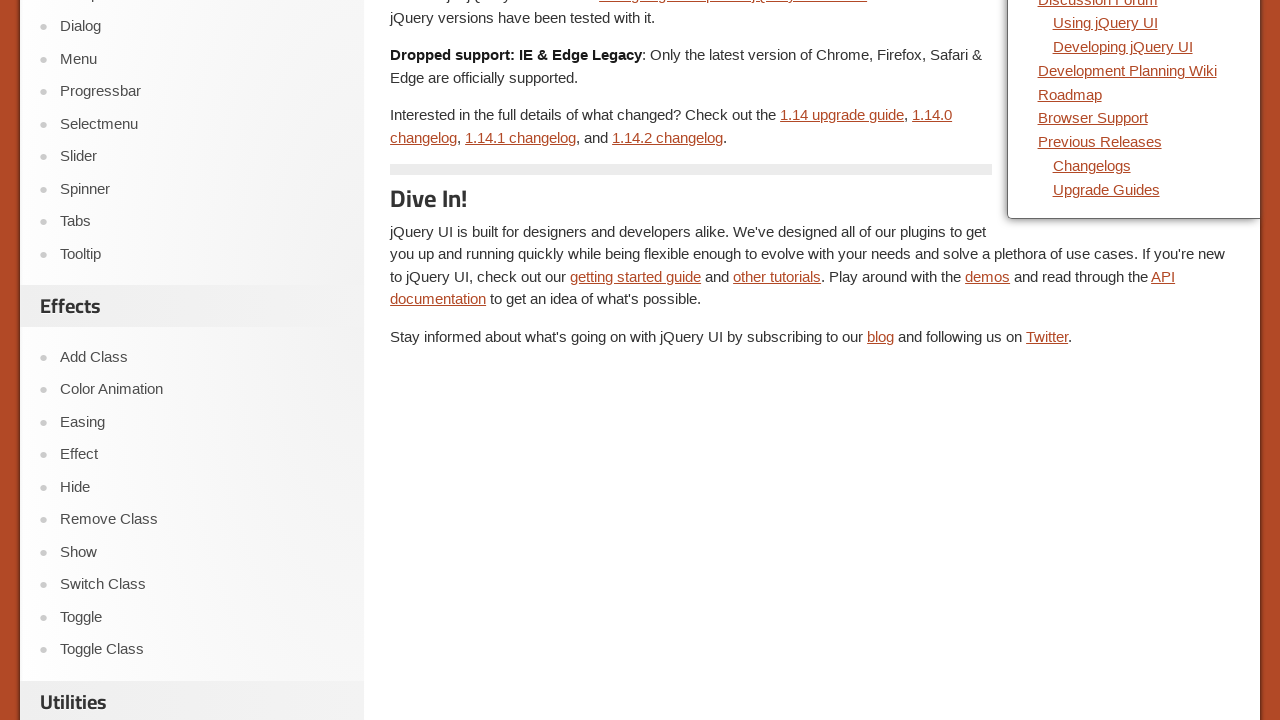

Waited 500ms after scroll (iteration 7/10)
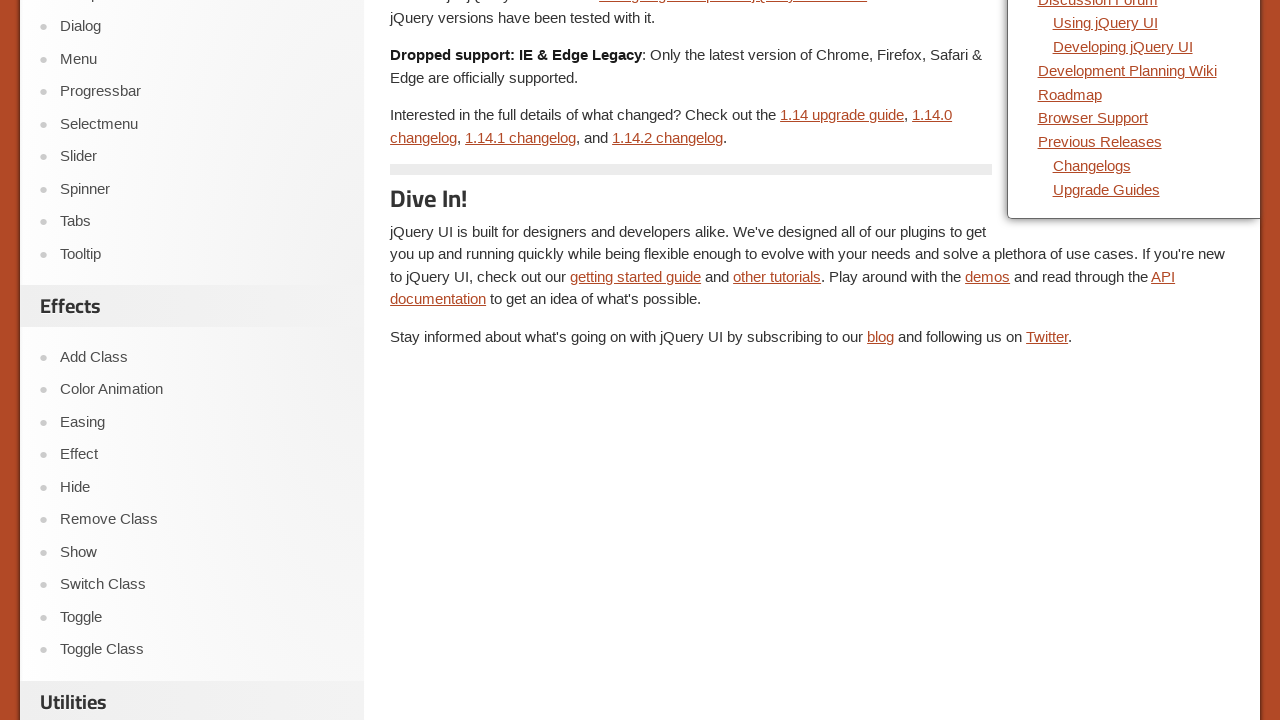

Scrolled down page by 100 pixels (iteration 8/10)
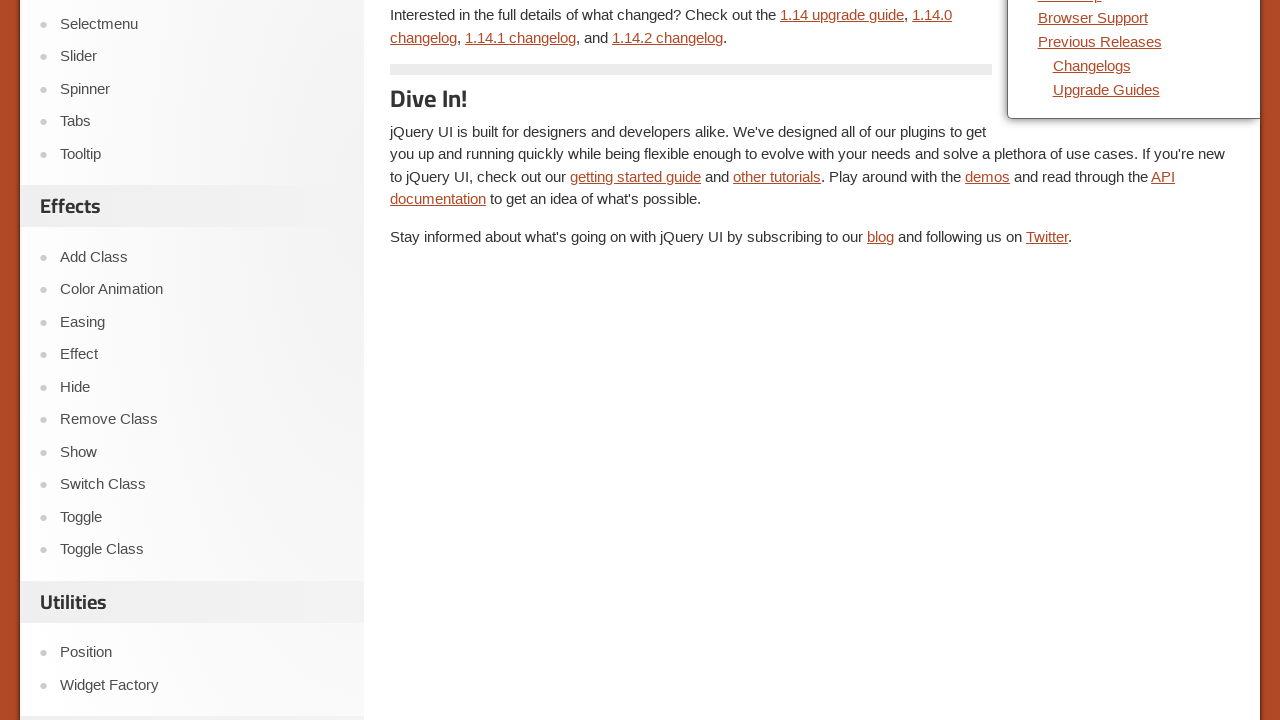

Waited 500ms after scroll (iteration 8/10)
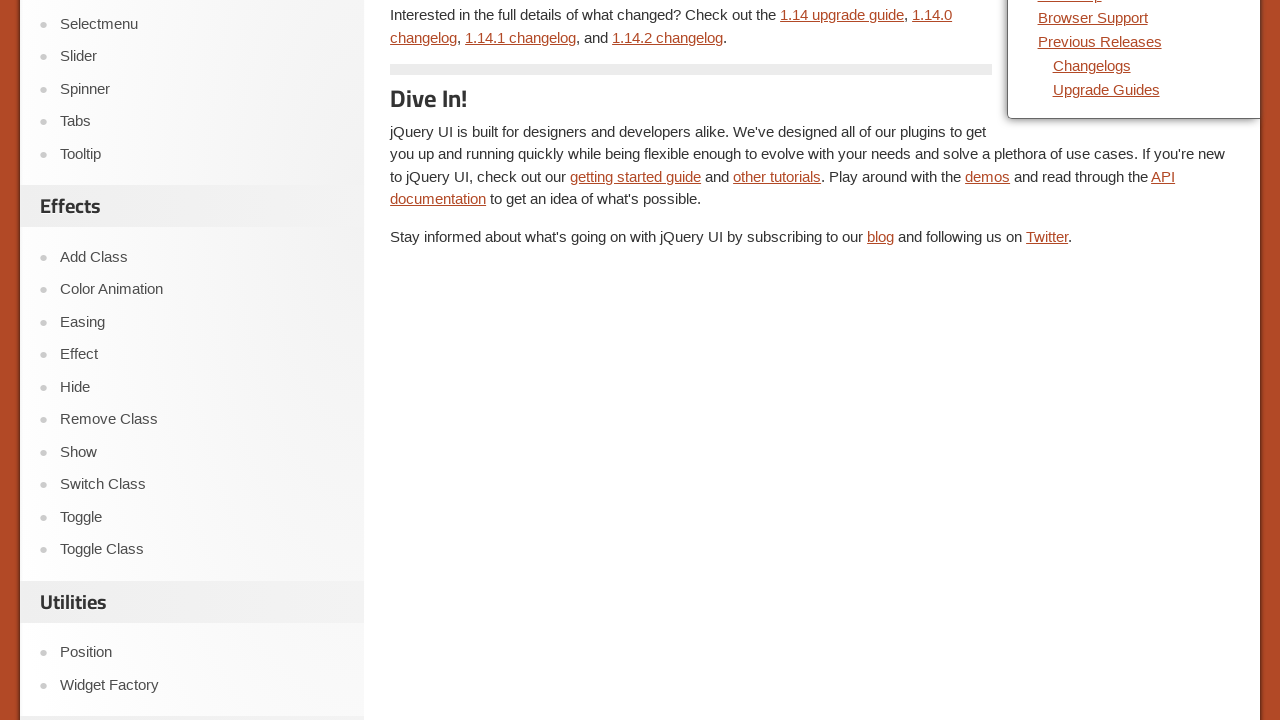

Scrolled down page by 100 pixels (iteration 9/10)
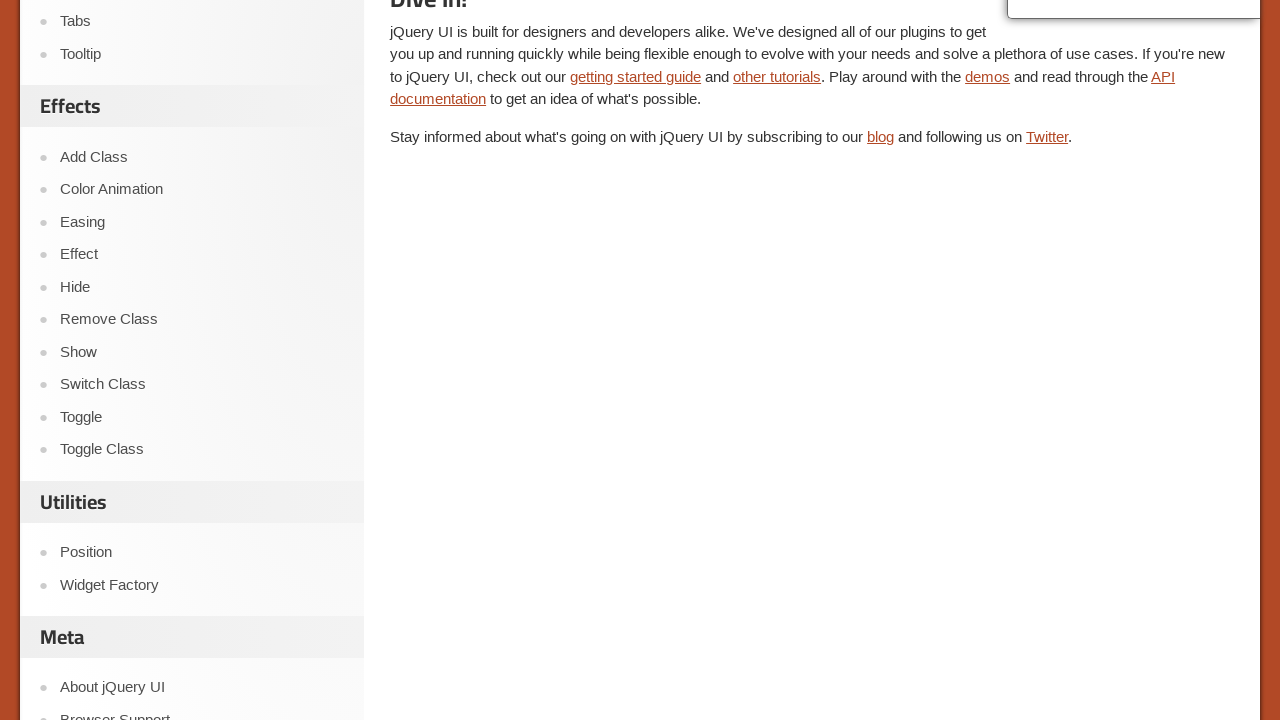

Waited 500ms after scroll (iteration 9/10)
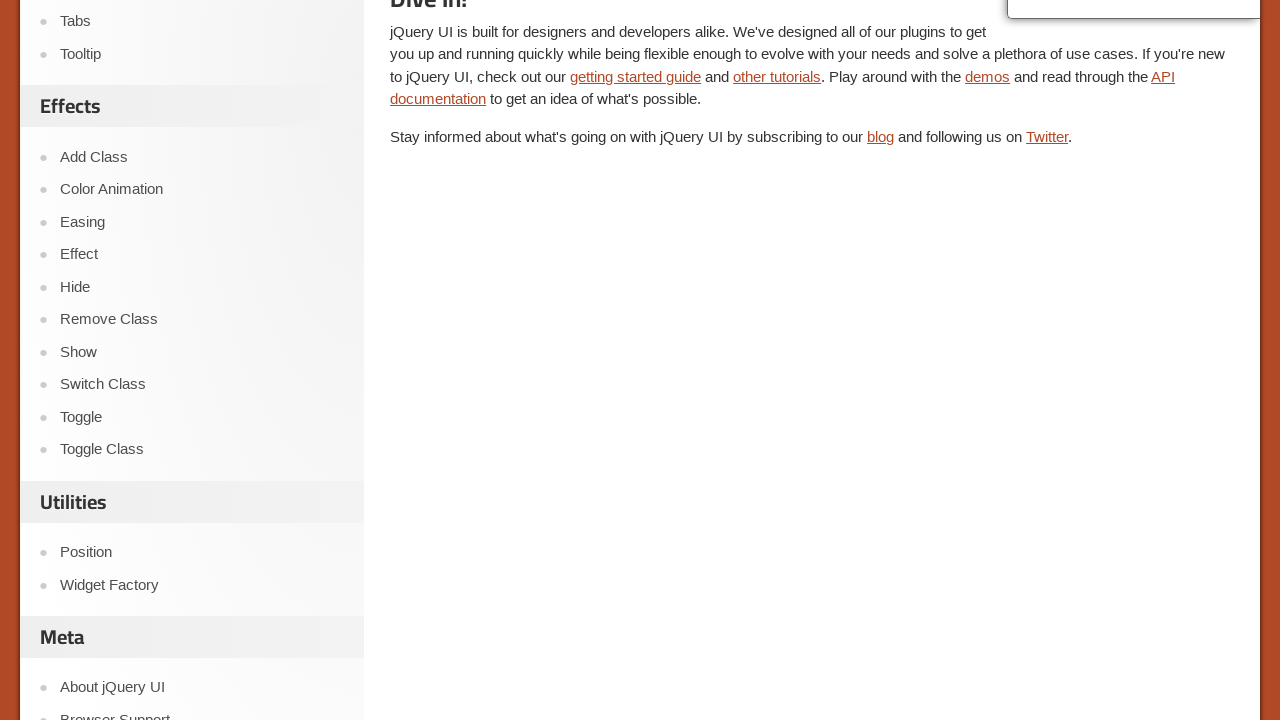

Scrolled down page by 100 pixels (iteration 10/10)
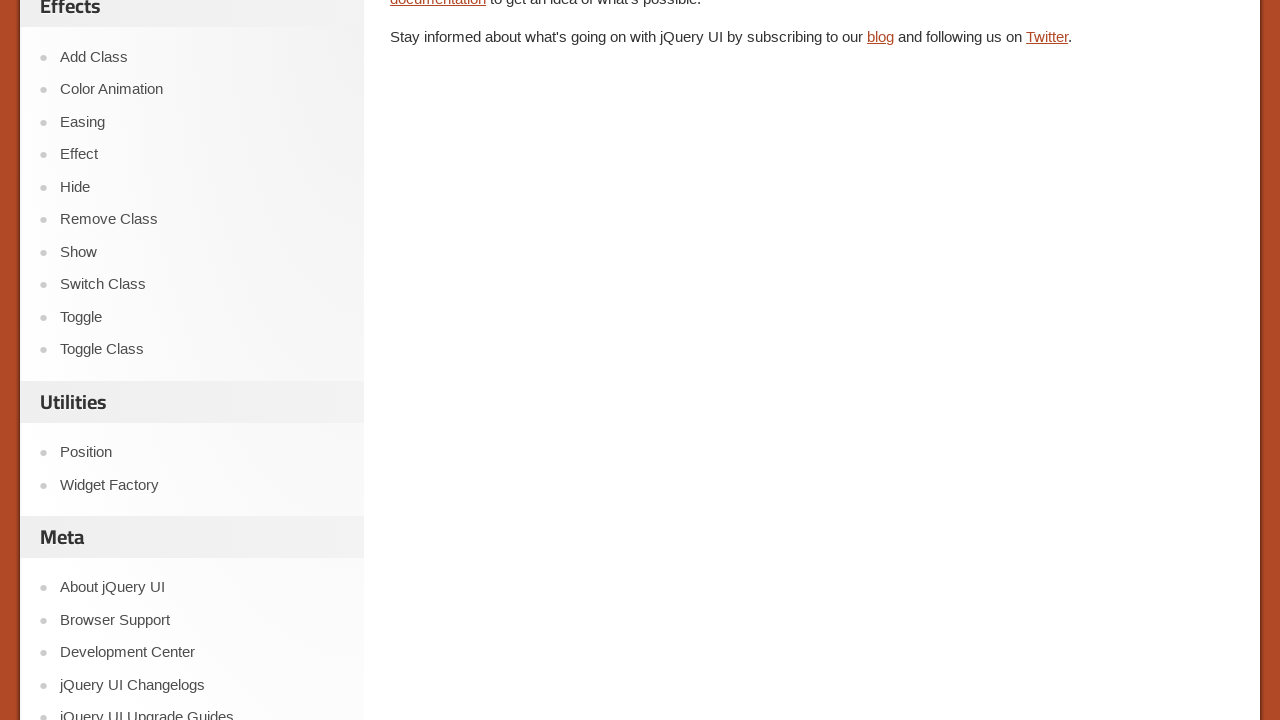

Waited 500ms after scroll (iteration 10/10)
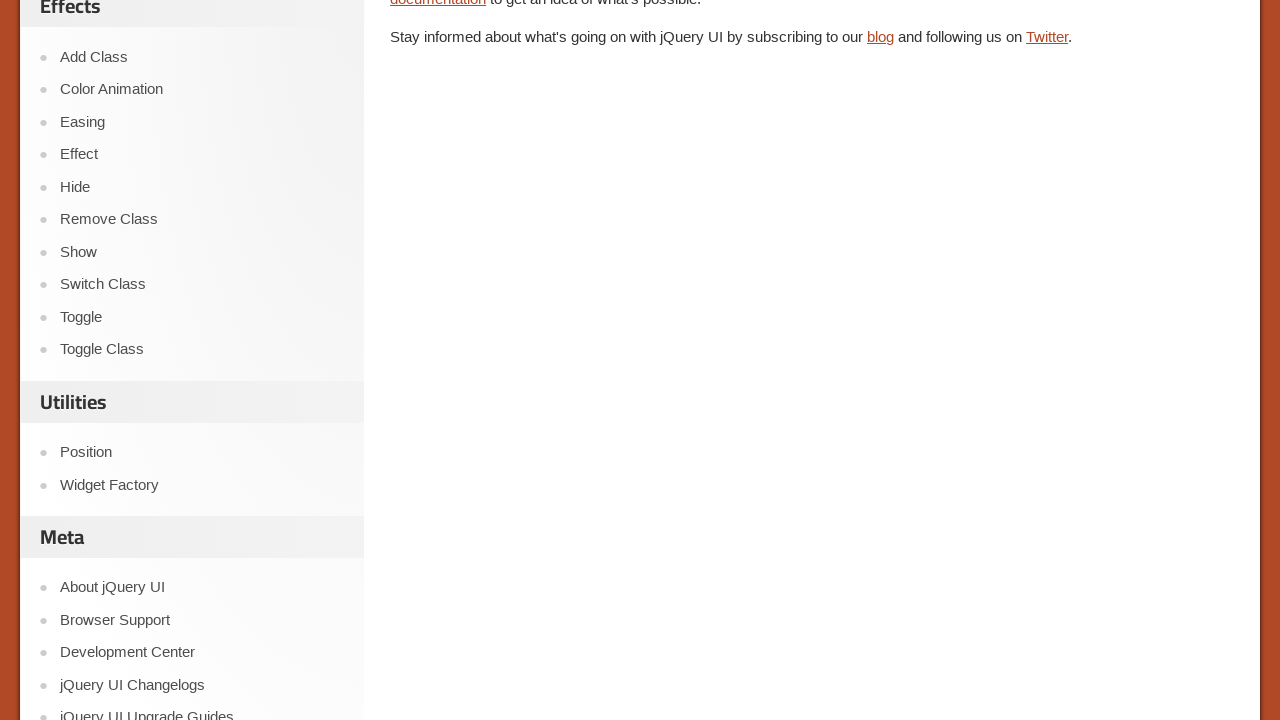

Widget Factory link became visible after scrolling
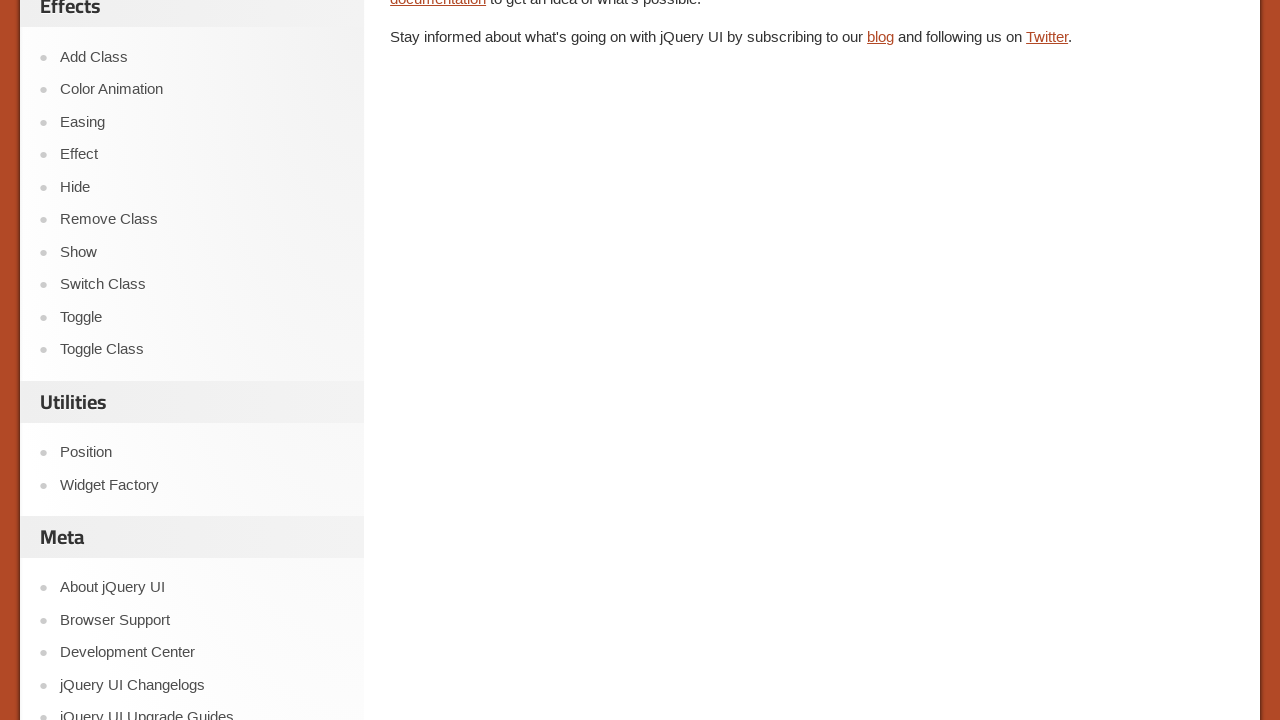

Asserted that Widget Factory link is visible
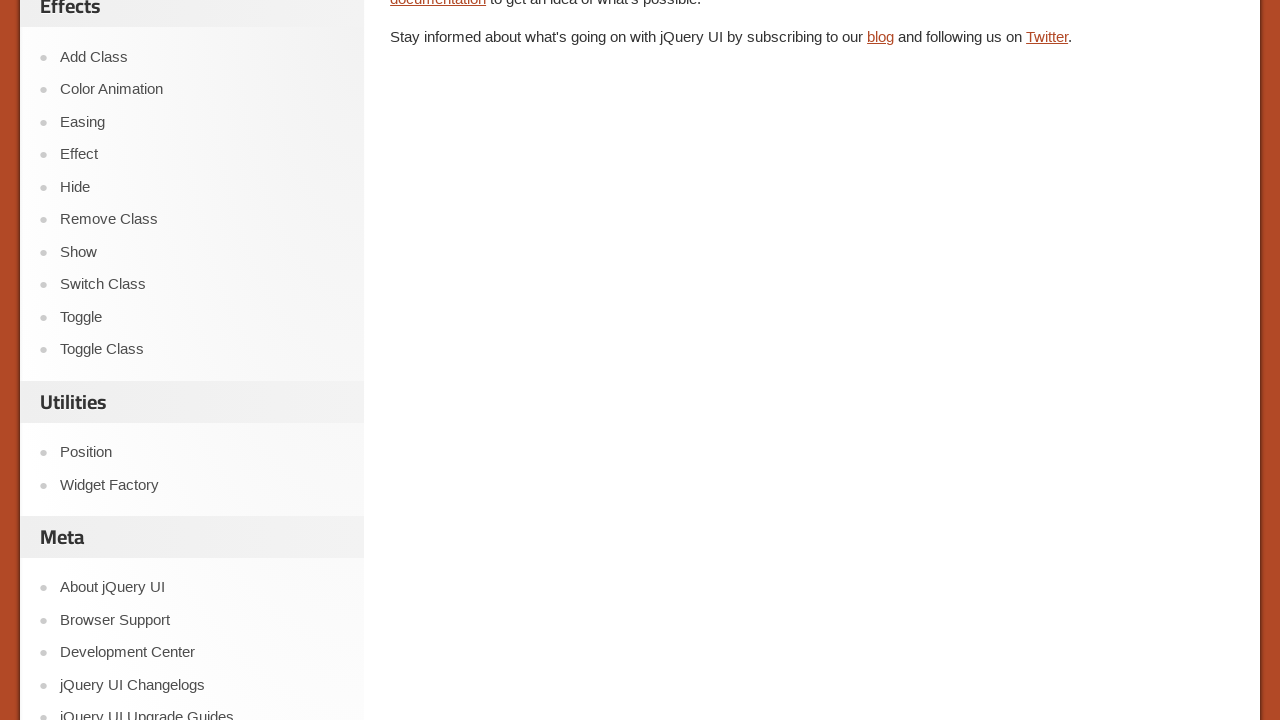

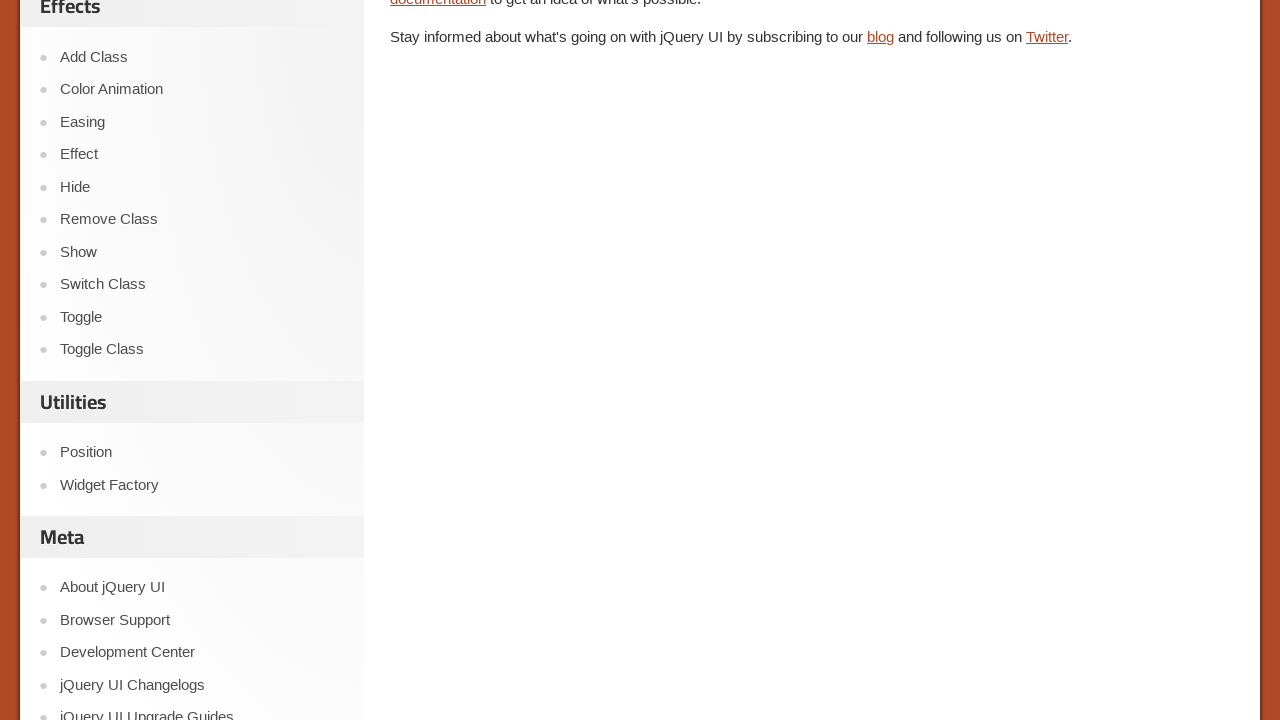